Launches a browser, maximizes the window, and navigates to the automationbykrishna.com website to verify the page loads successfully.

Starting URL: http://automationbykrishna.com/

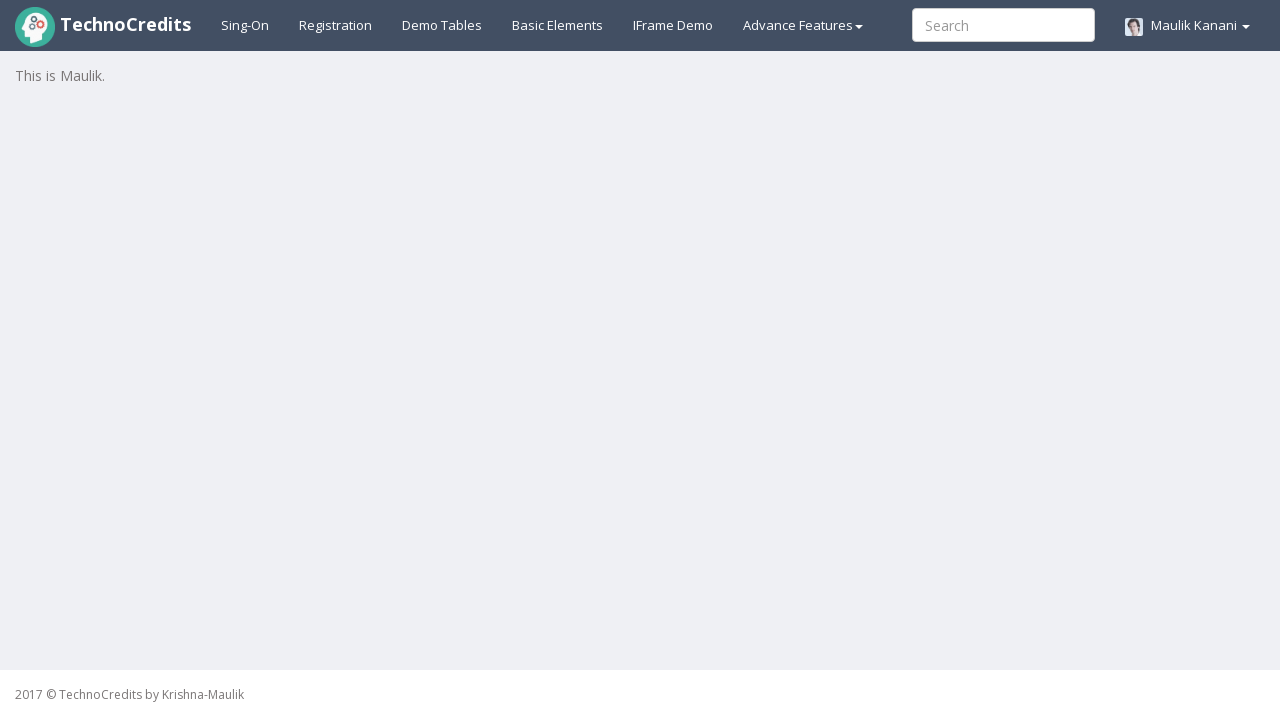

Set viewport to 1920x1080 to maximize window
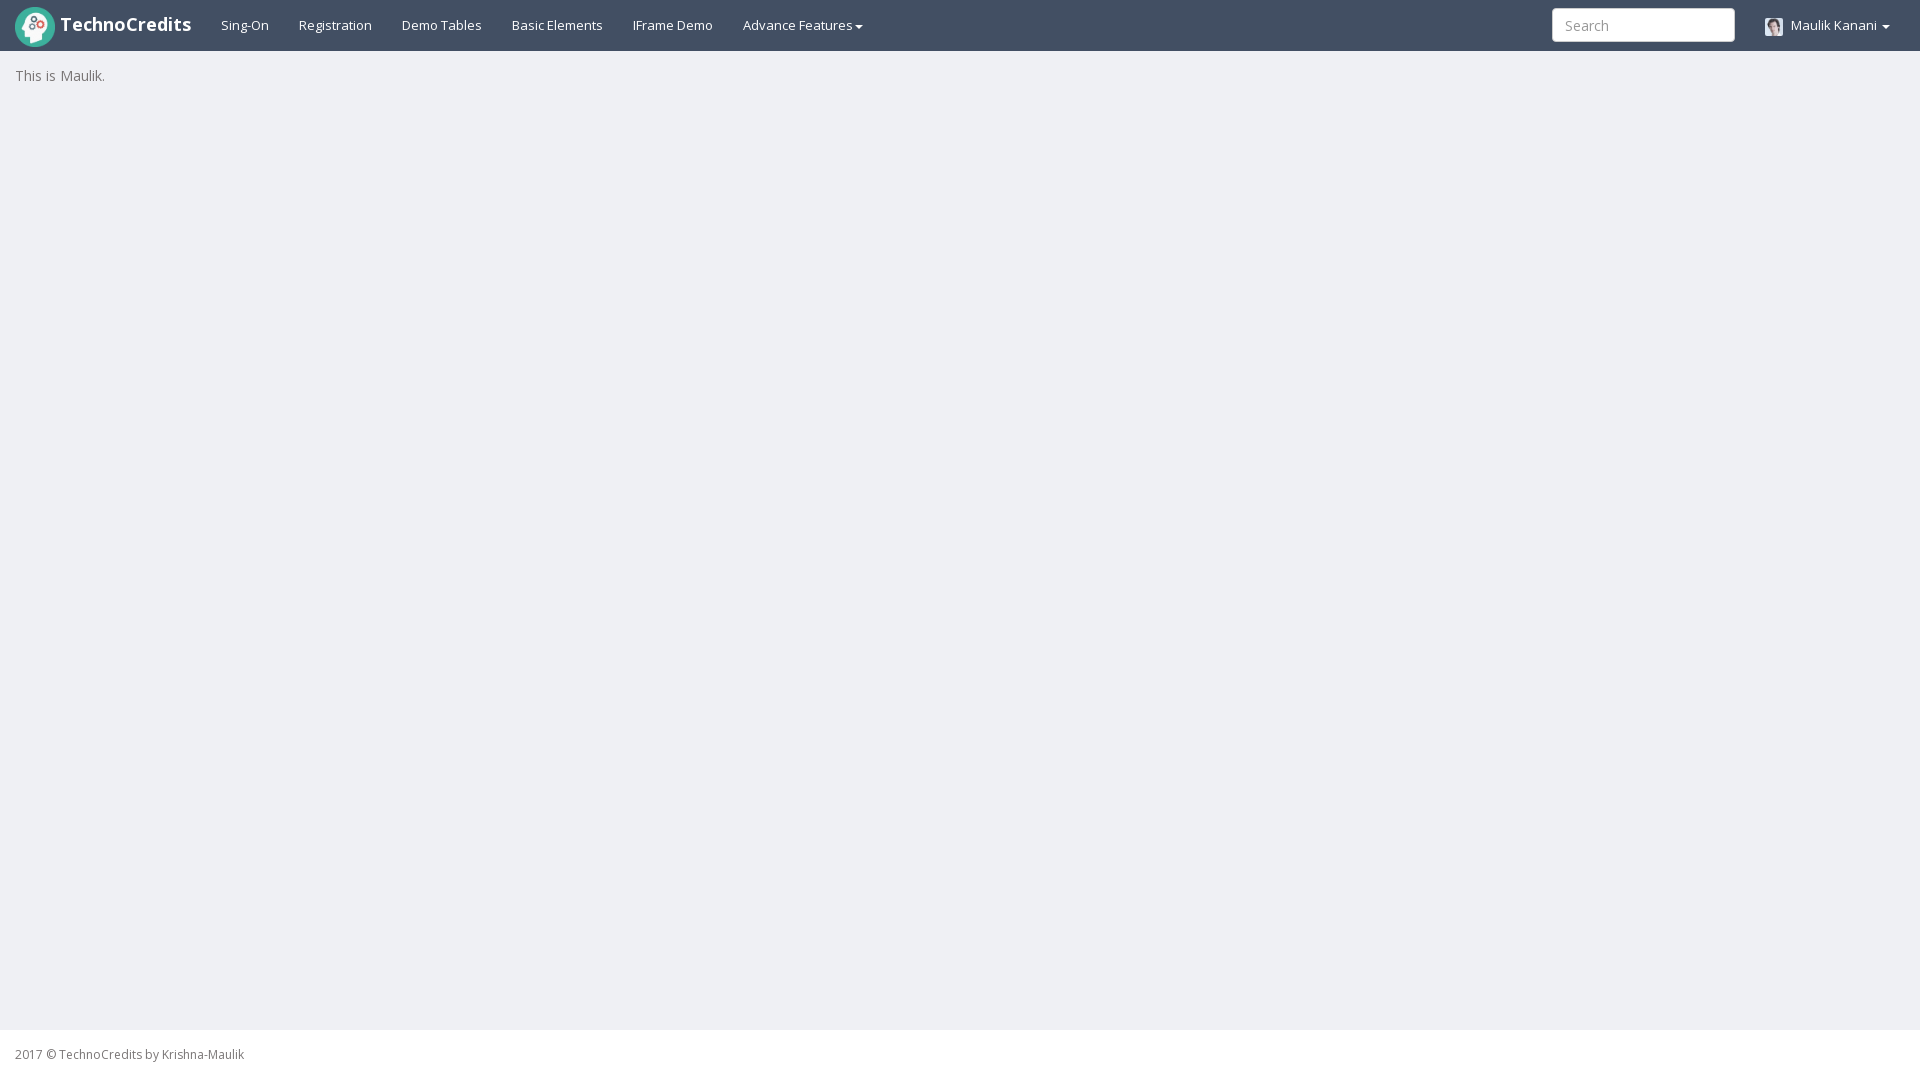

Page fully loaded - domcontentloaded event fired
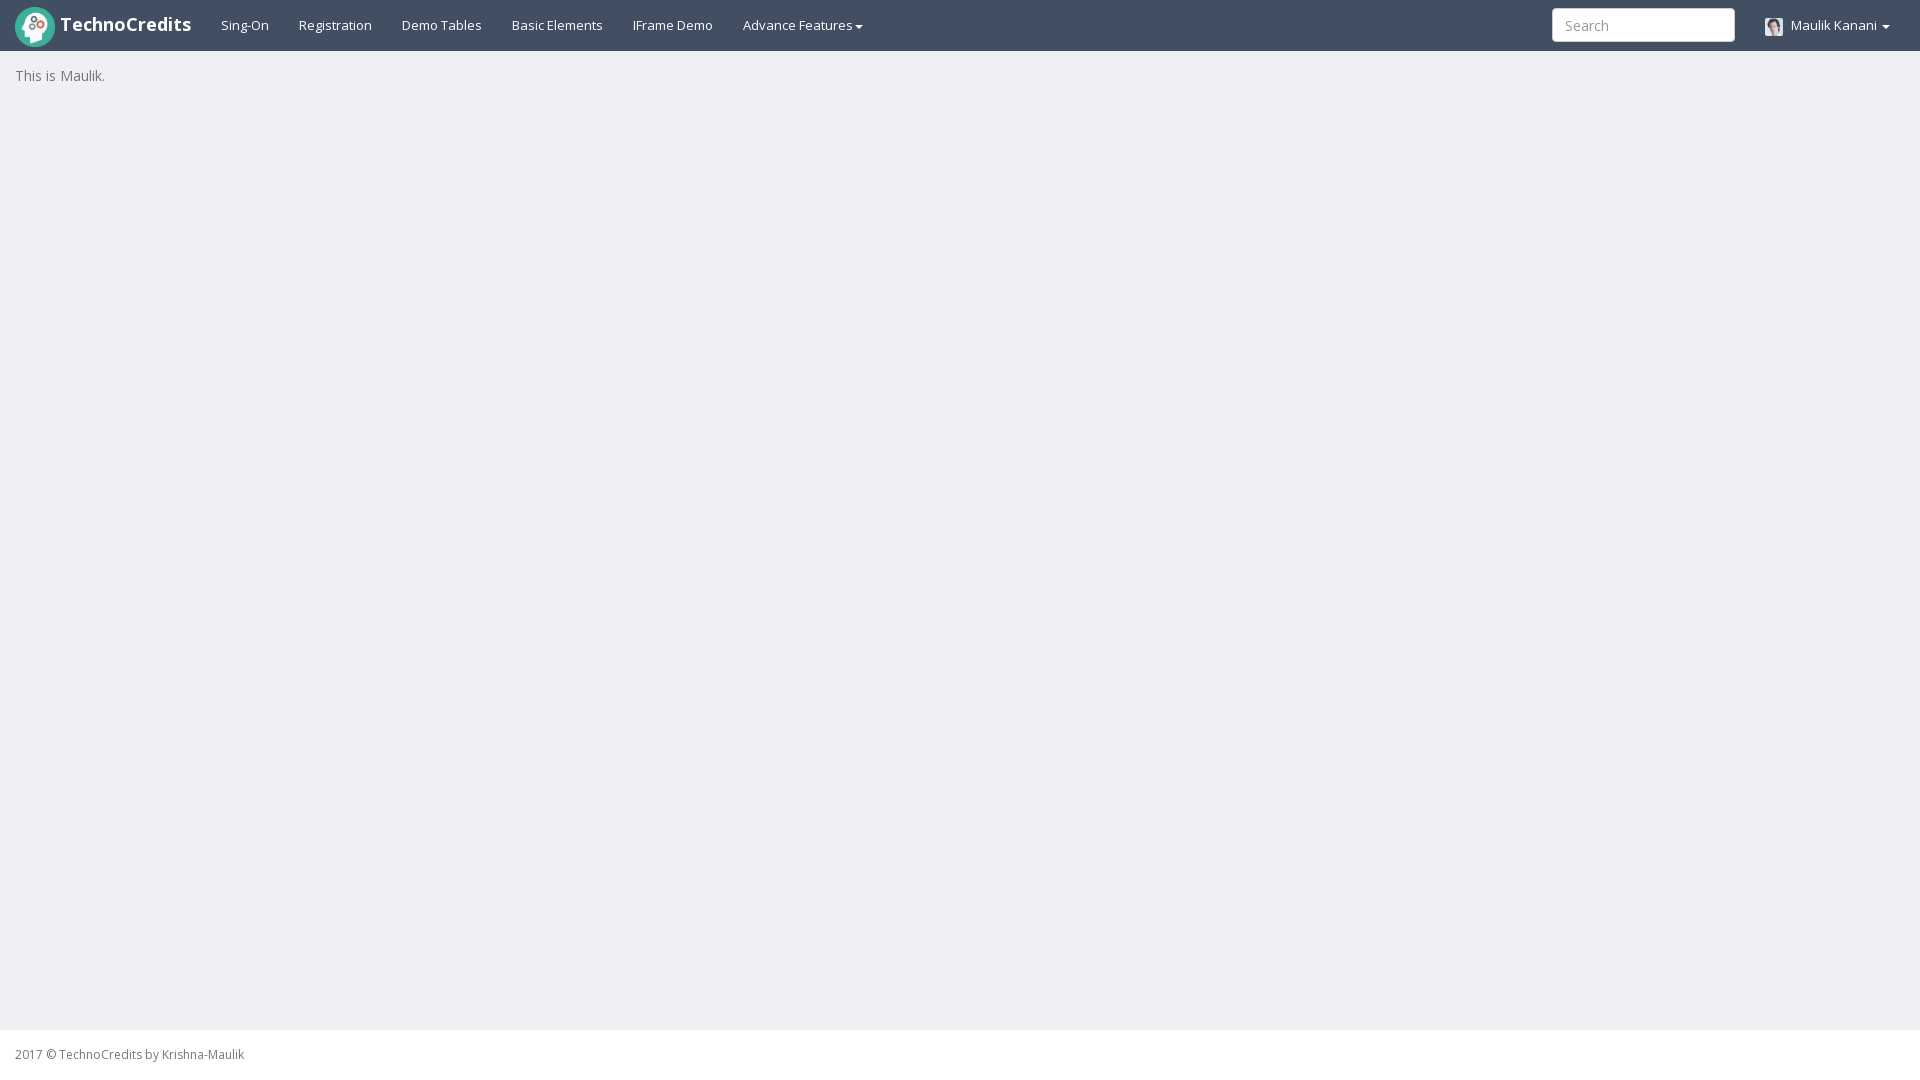

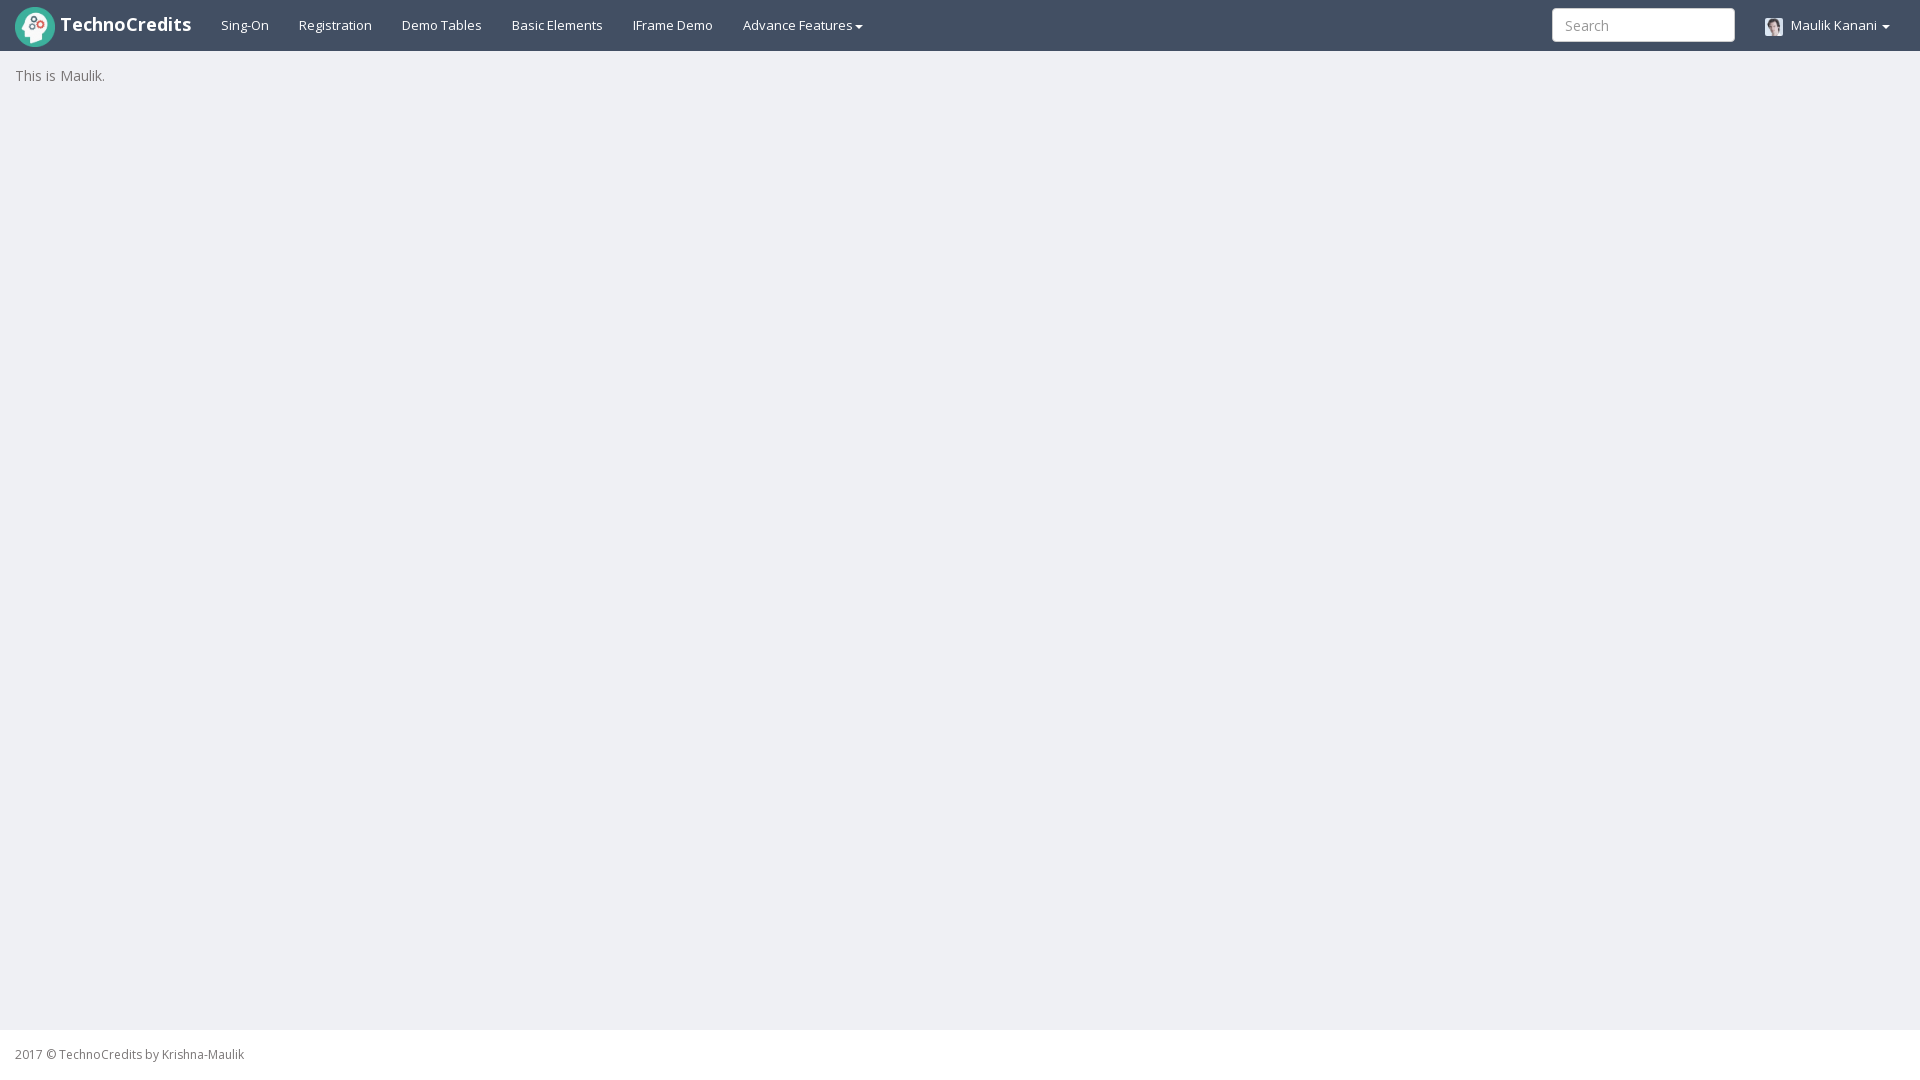